Tests drag and drop functionality by dragging element A and dropping it onto element B

Starting URL: https://crossbrowsertesting.github.io/drag-and-drop

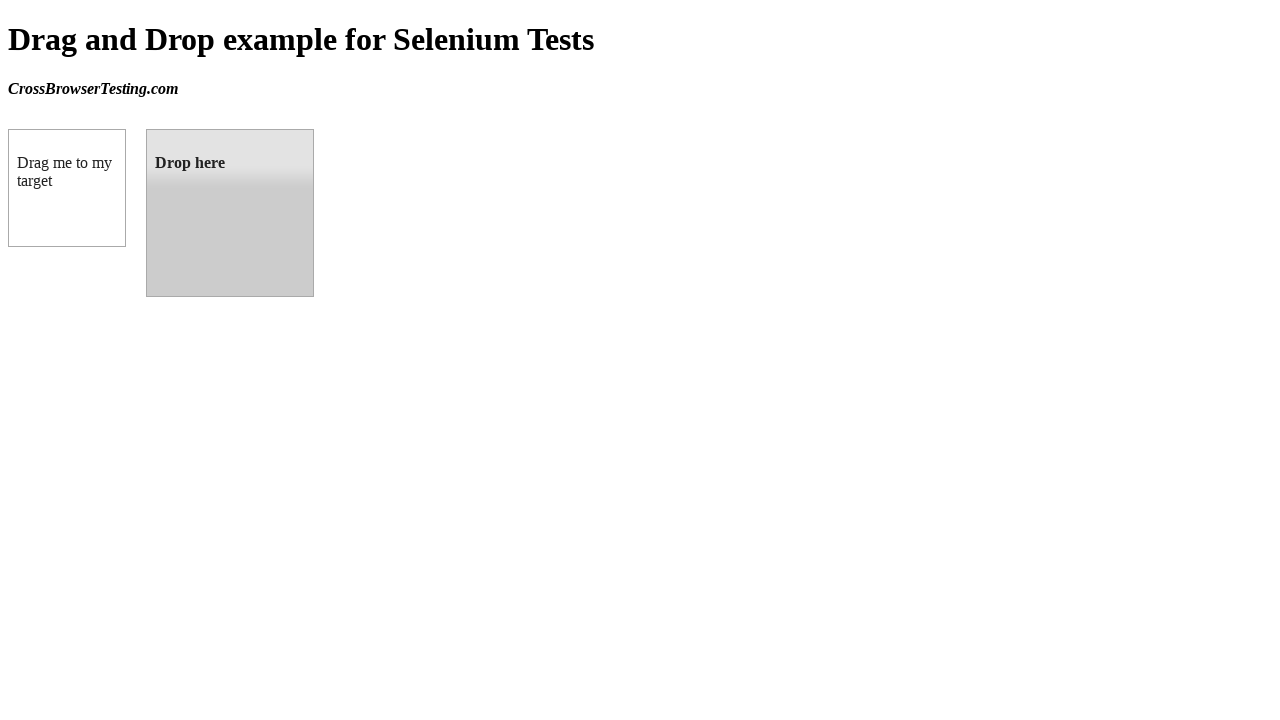

Navigated to drag and drop test page
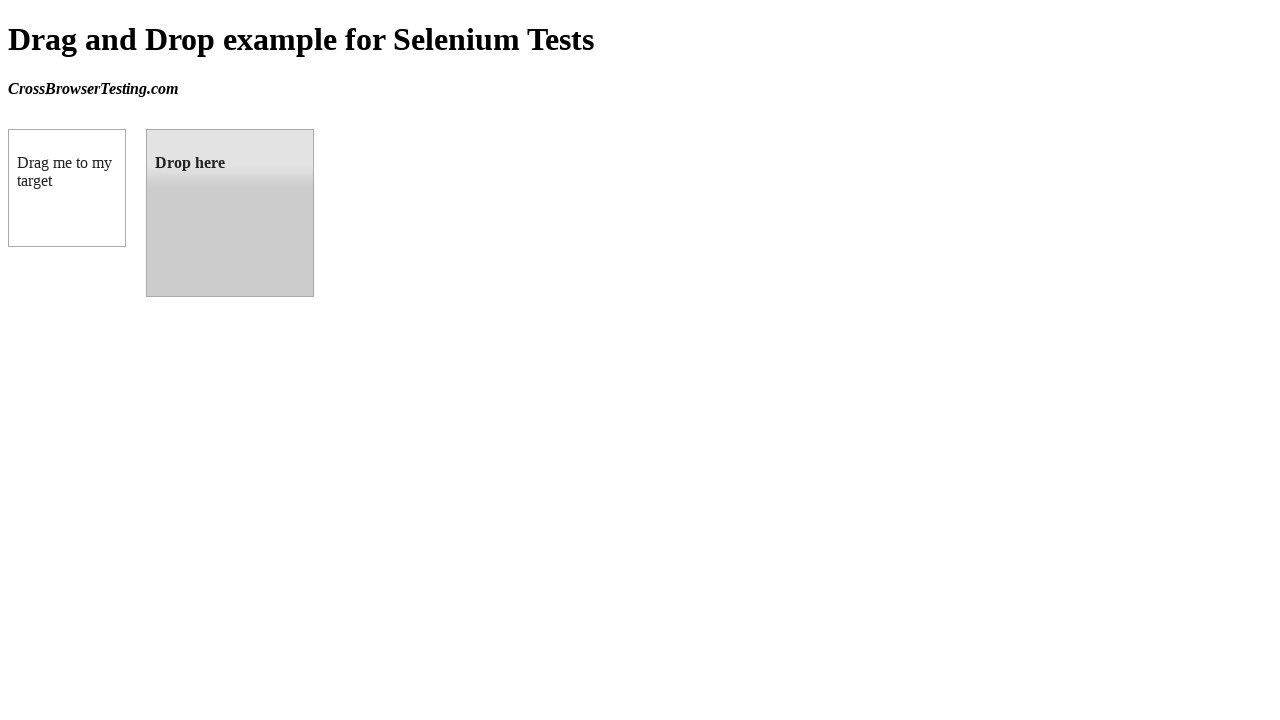

Located source element (box A - draggable)
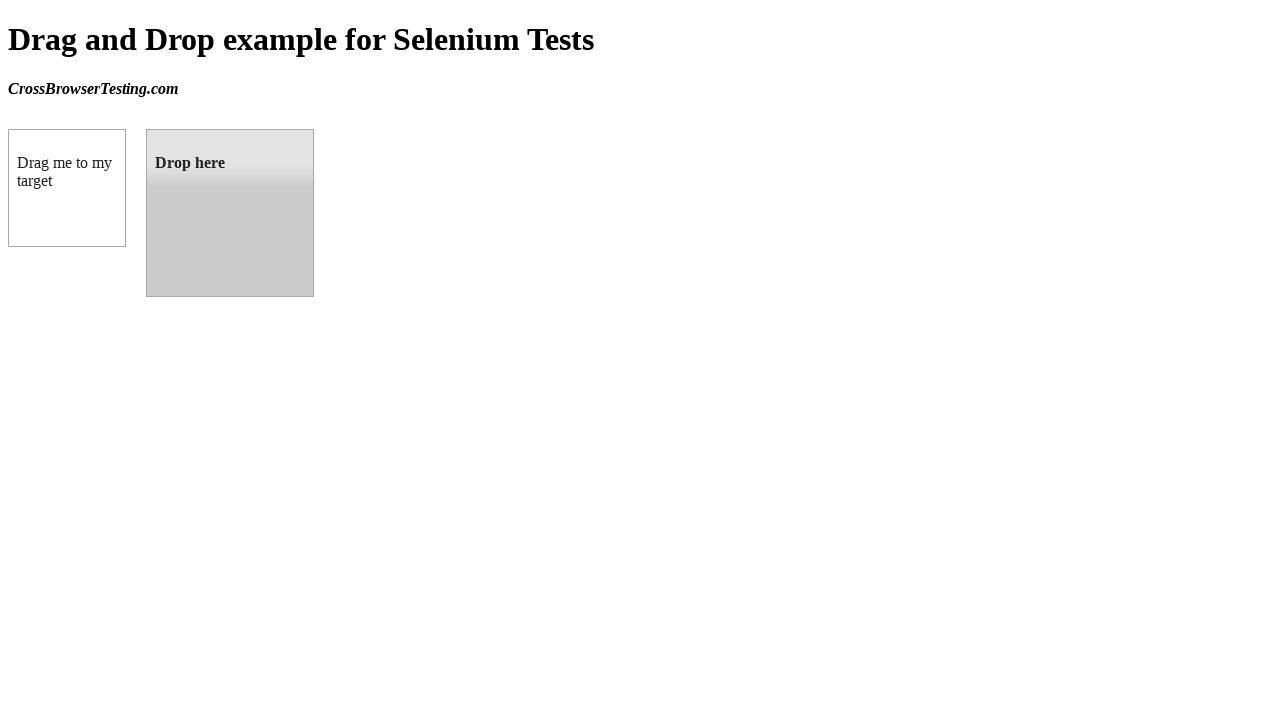

Located target element (box B - droppable)
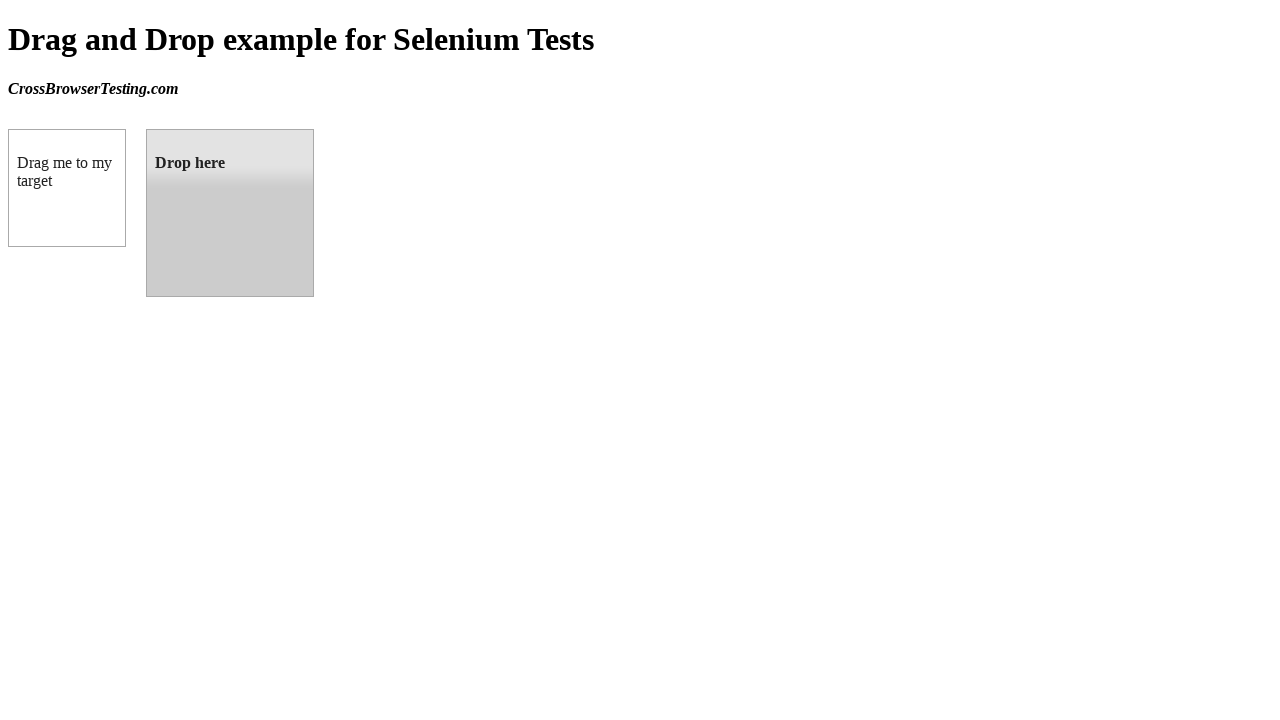

Dragged element A onto element B at (230, 213)
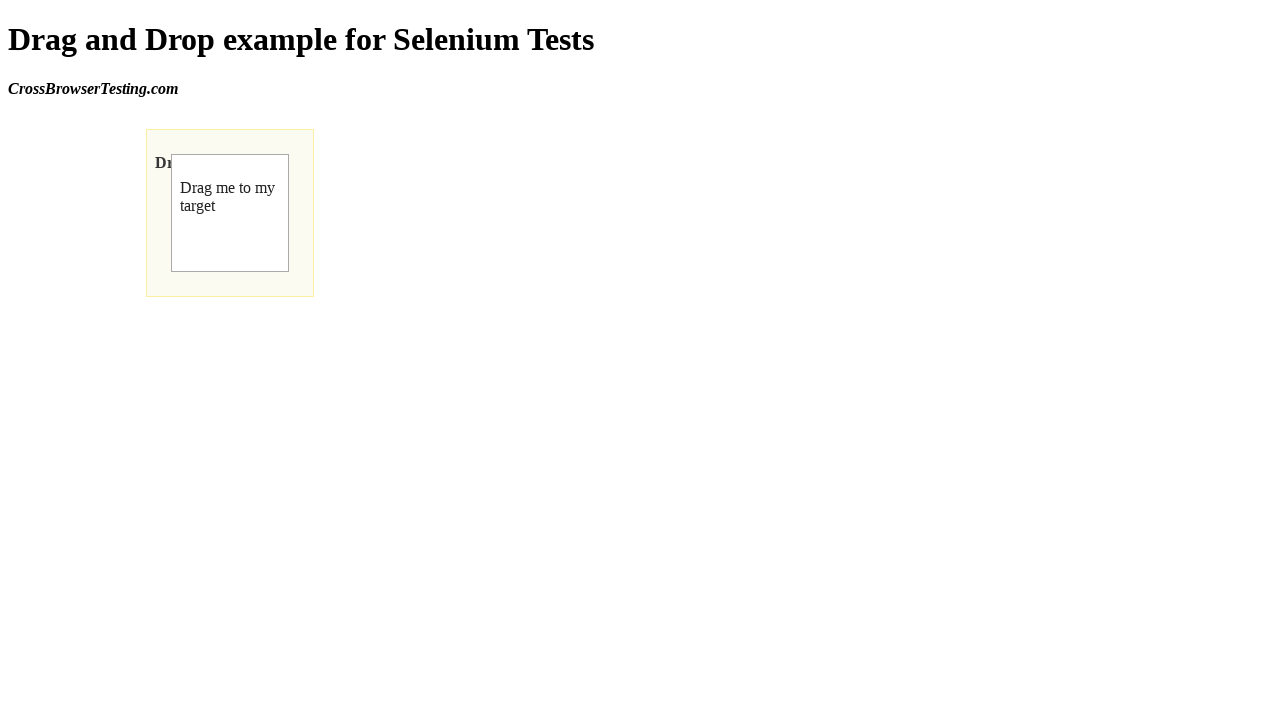

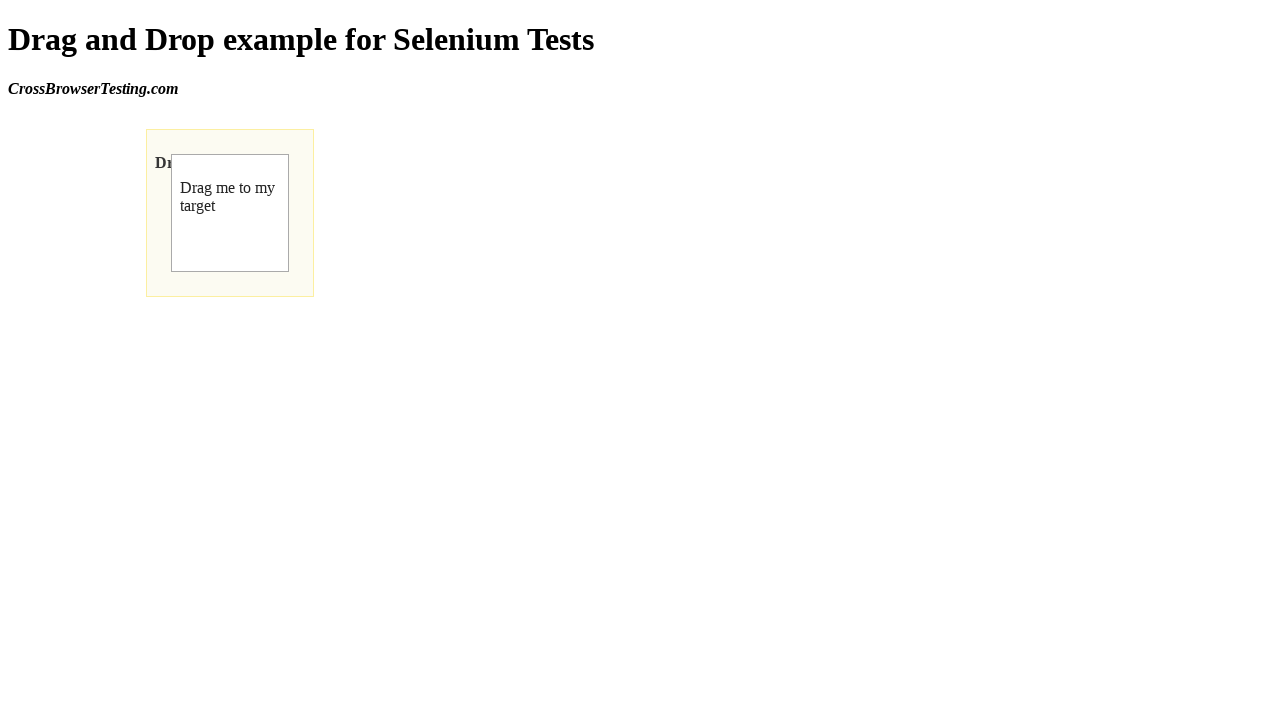